Tests browser tab functionality by navigating to a test automation site, opening the sidebar menu, clicking on Browser Tabs option, and opening a new tab

Starting URL: https://automationtesting.co.uk/

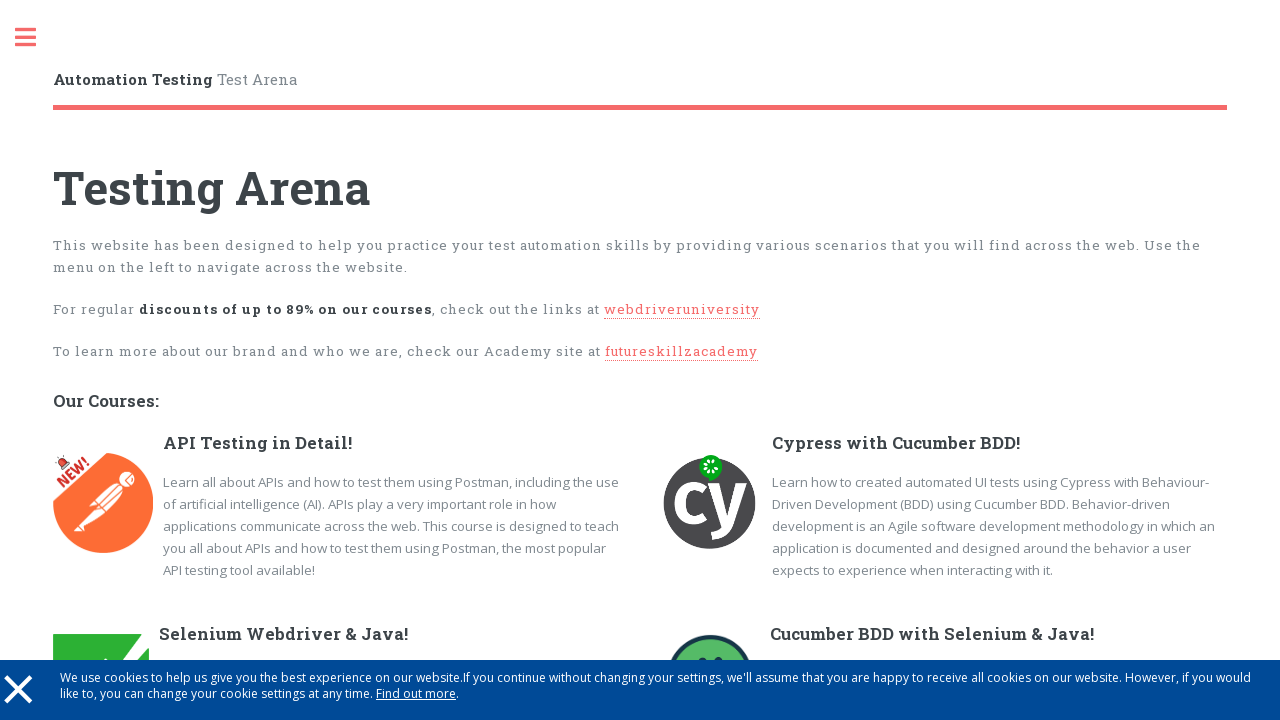

Navigated to automation testing website
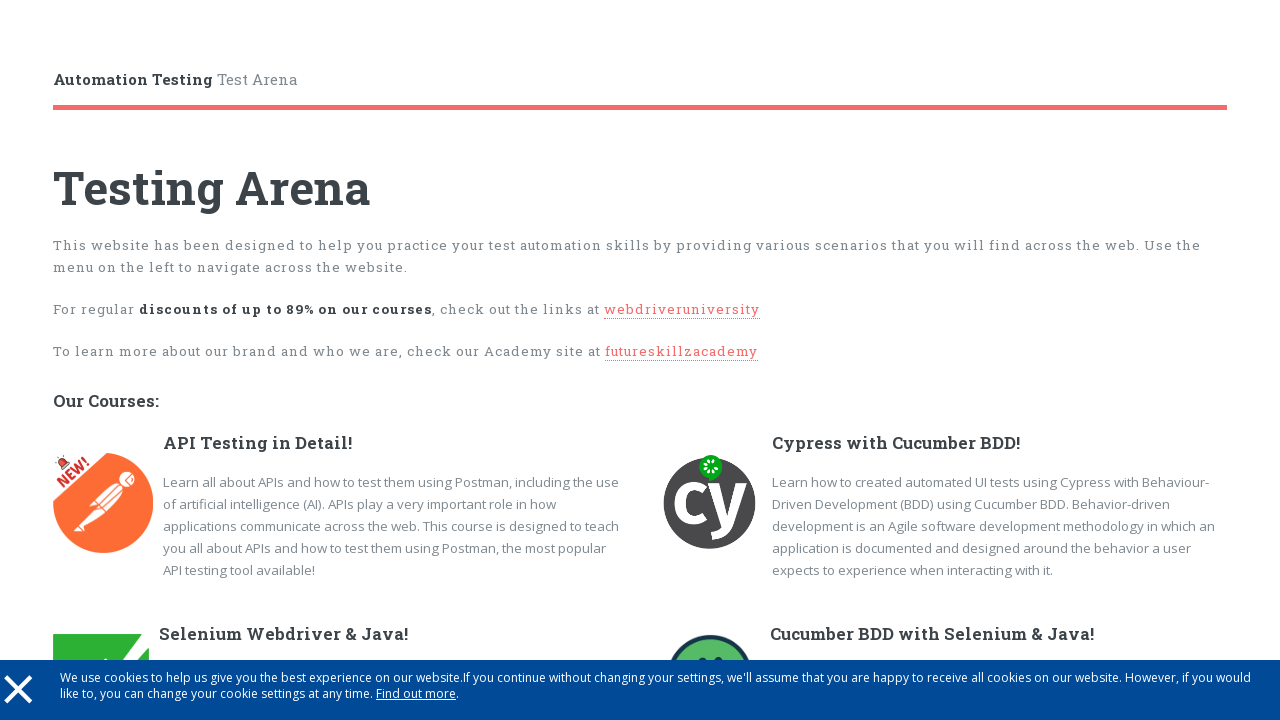

Clicked sidebar toggle/menu button at (36, 38) on xpath=//*[@id='sidebar']/a
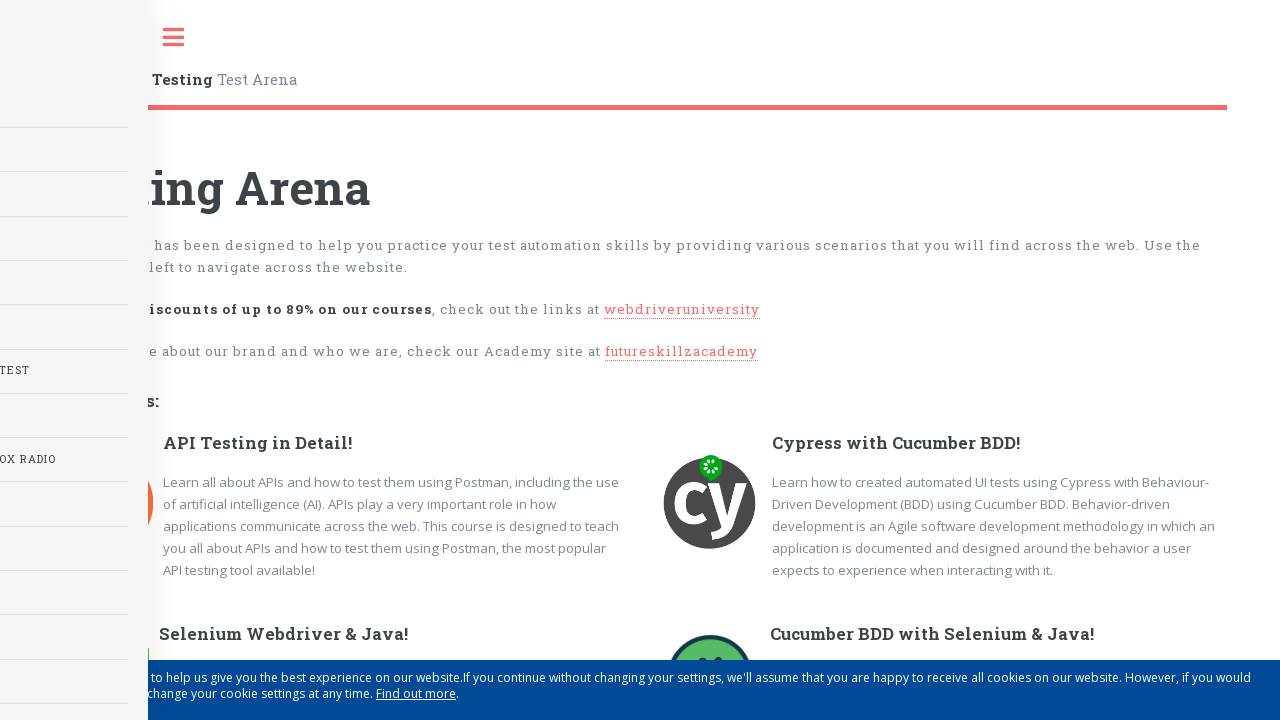

Clicked on Browser Tabs menu option at (144, 15) on xpath=//a[contains(text(),'Browser Tabs')]
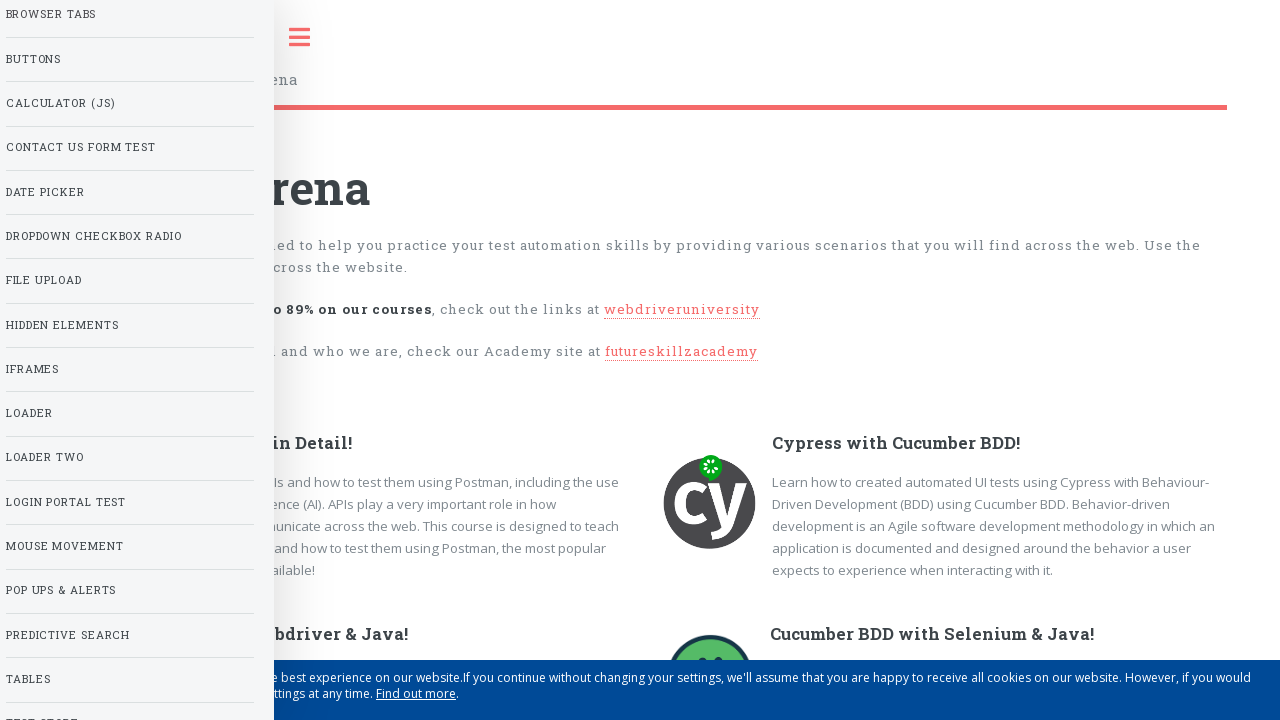

Waited for Browser Tabs page to load
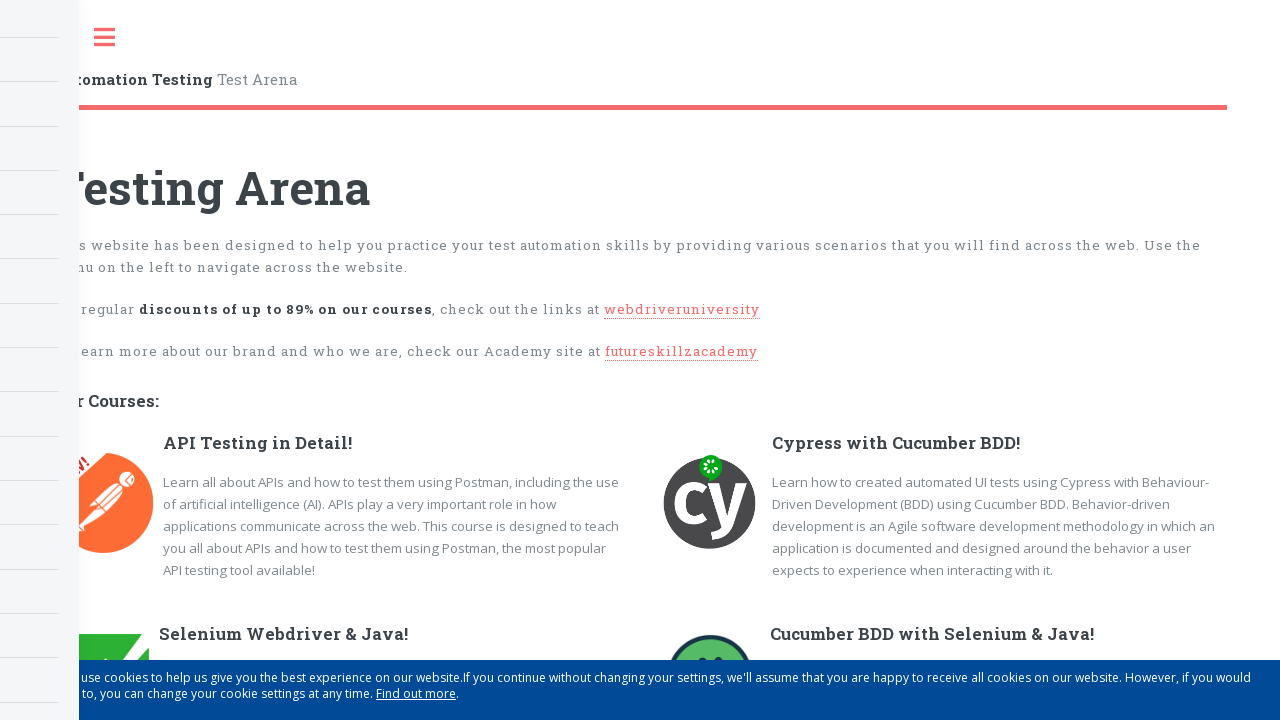

Clicked Open Tab button at (108, 370) on xpath=//input[@value='Open Tab']
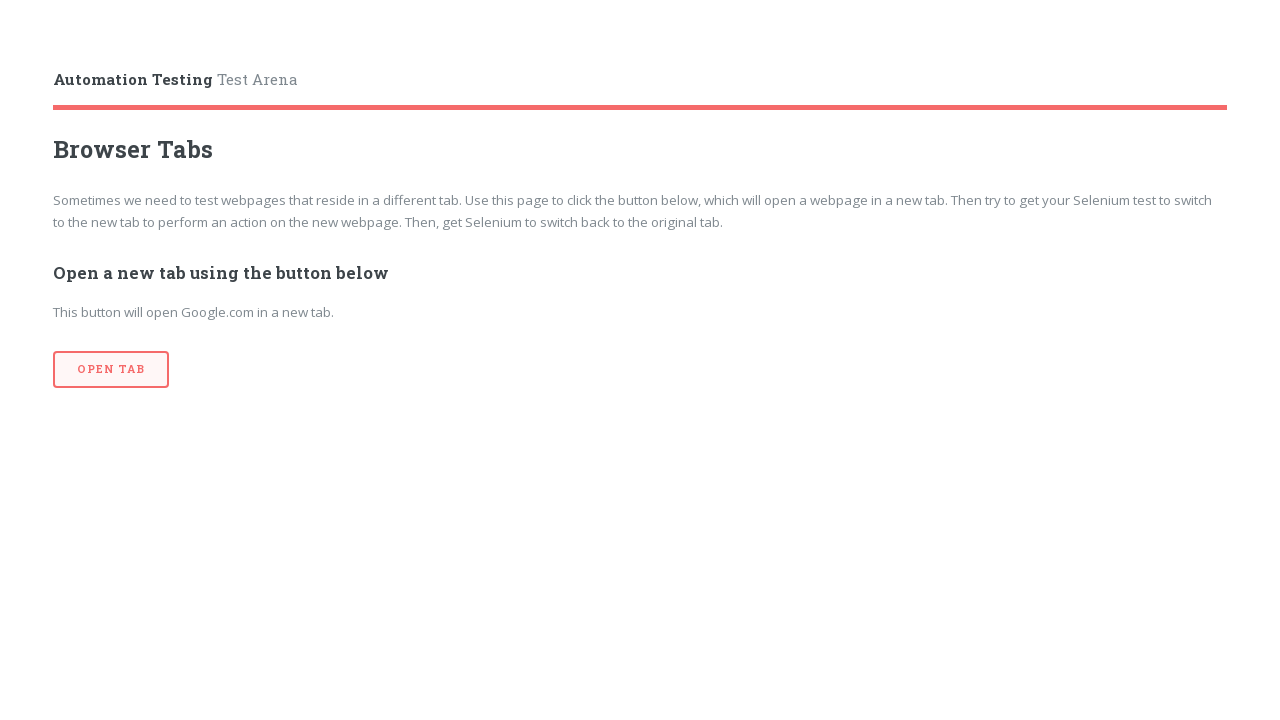

New tab opened successfully
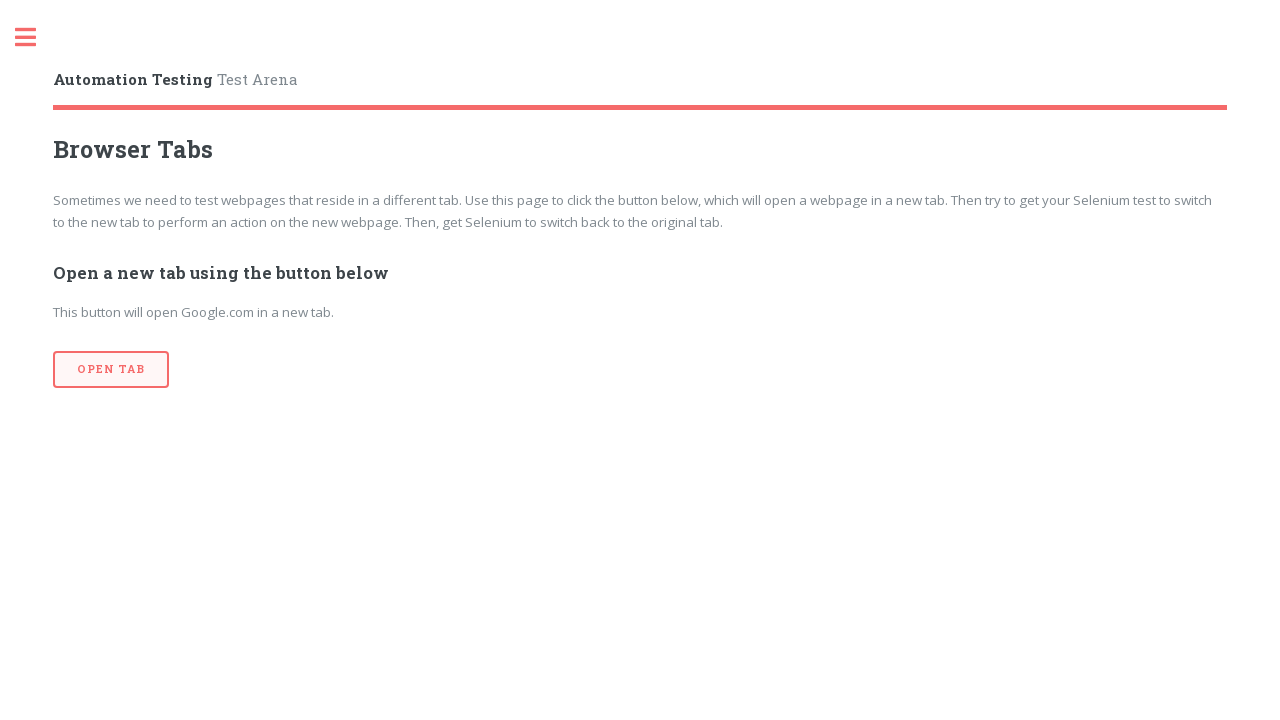

Switched back to original tab
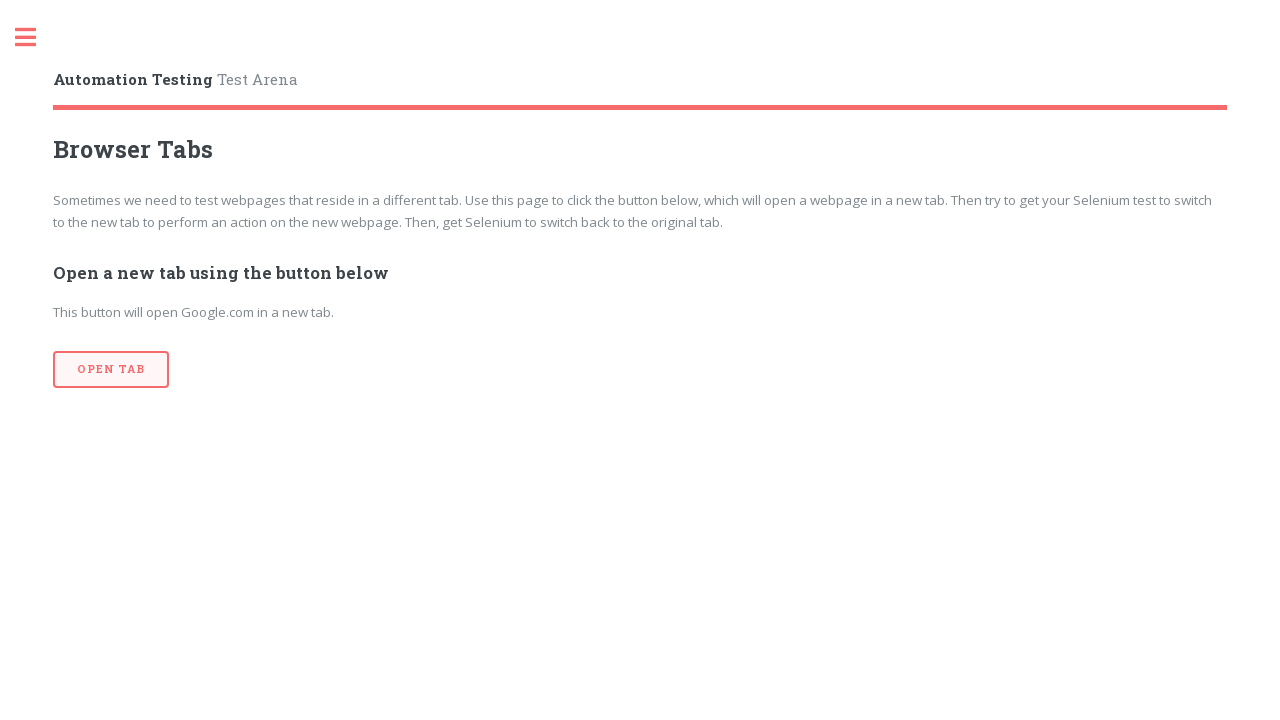

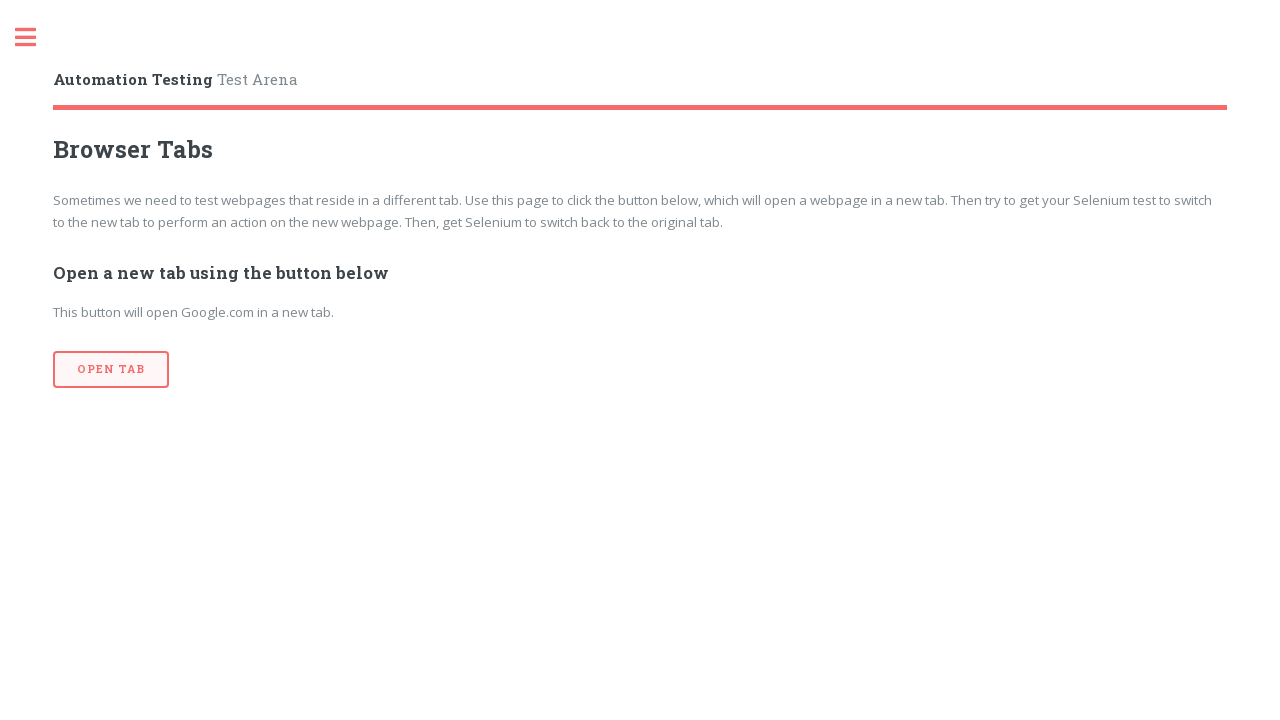